Tests JavaScript Alert by clicking the alert button, verifying the alert text, and accepting it

Starting URL: https://the-internet.herokuapp.com/javascript_alerts

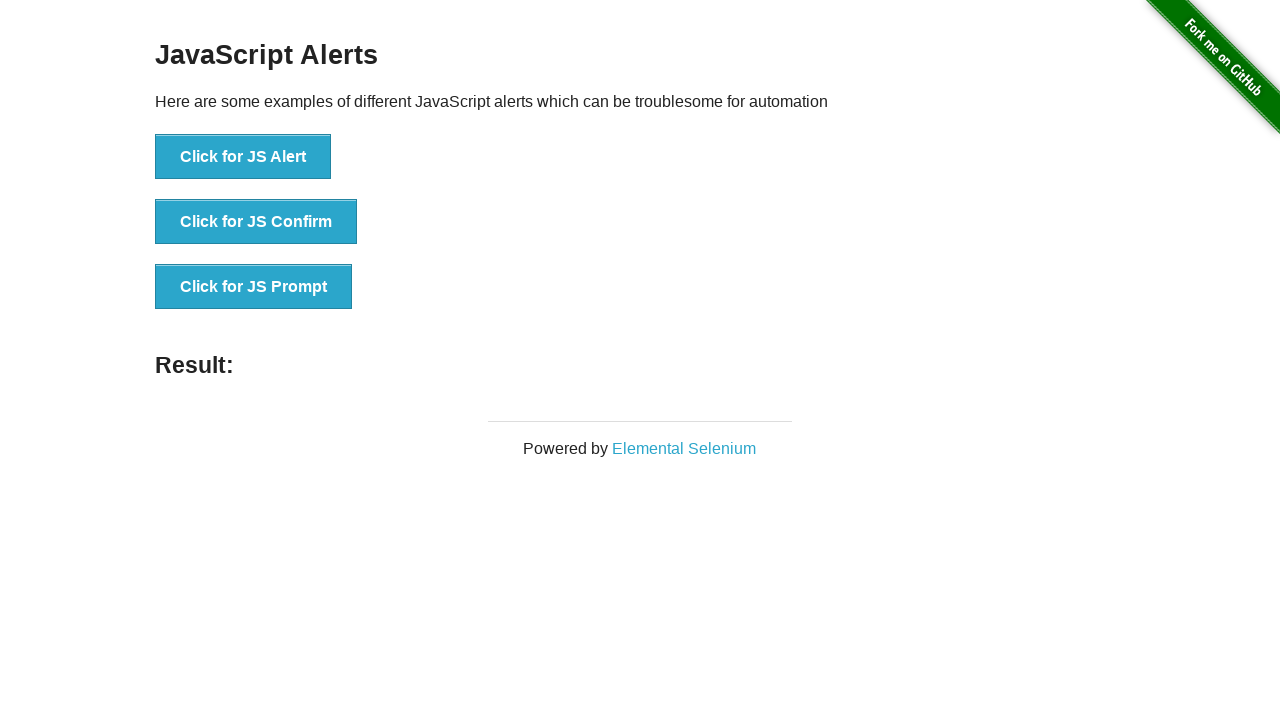

Clicked the 'Click for JS Alert' button at (243, 157) on xpath=//*[text()='Click for JS Alert']
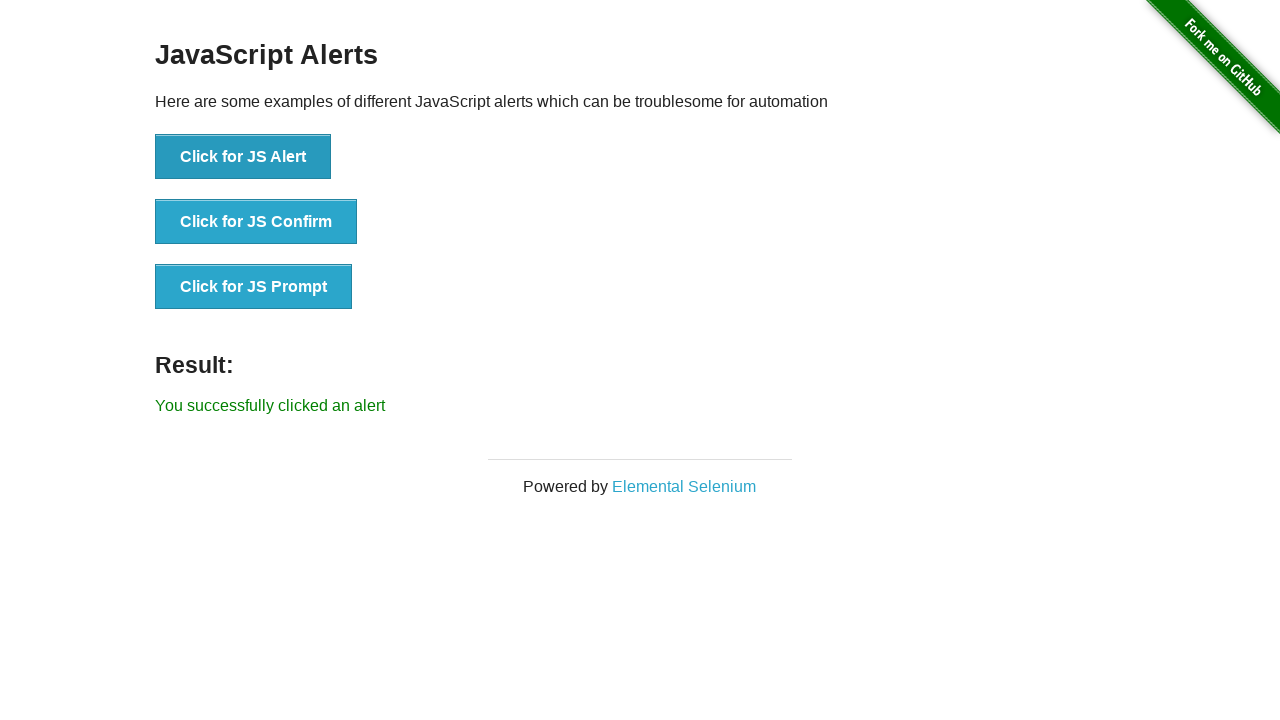

Set up dialog handler to verify alert text 'I am a JS Alert' and accept it
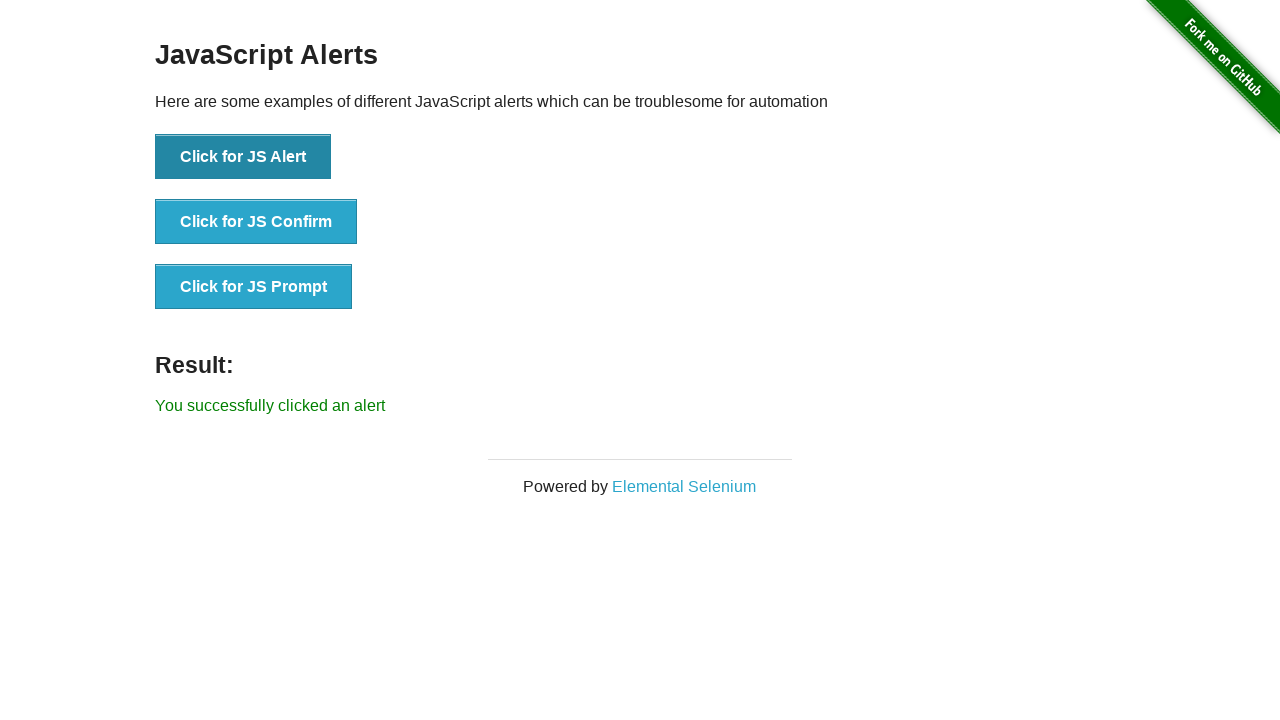

Clicked the 'Click for JS Alert' button again to trigger the dialog at (243, 157) on xpath=//*[text()='Click for JS Alert']
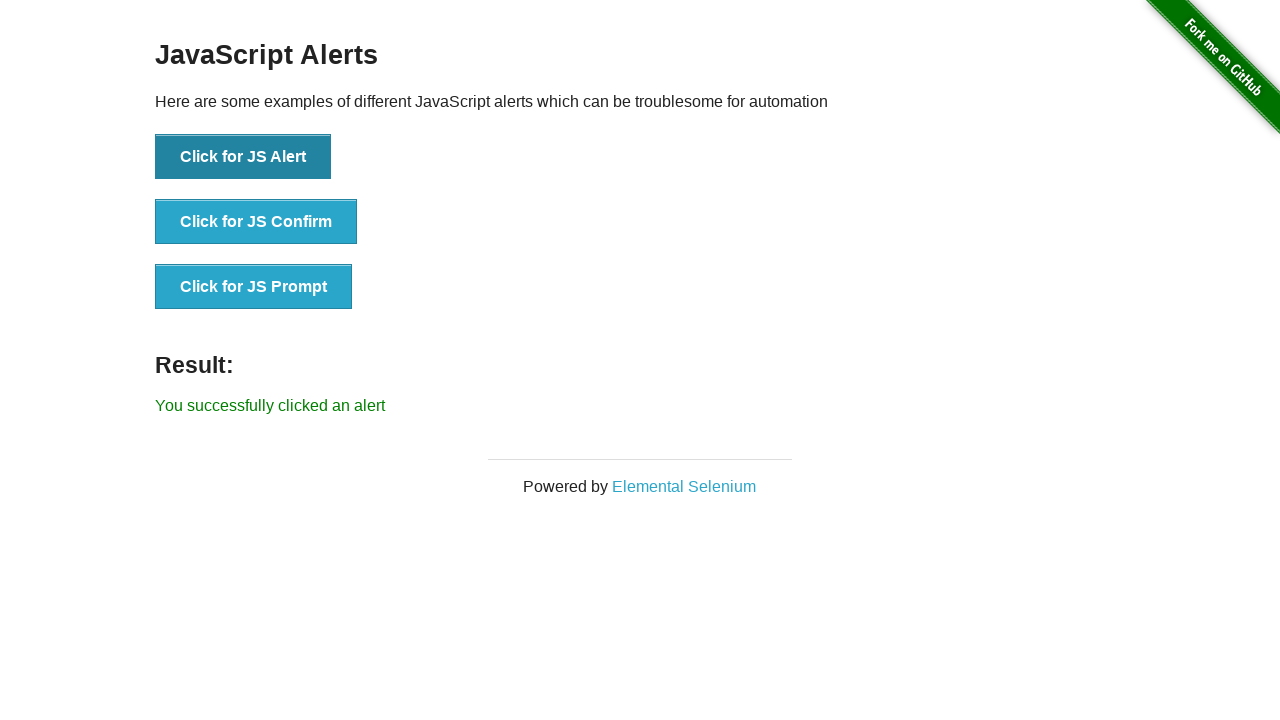

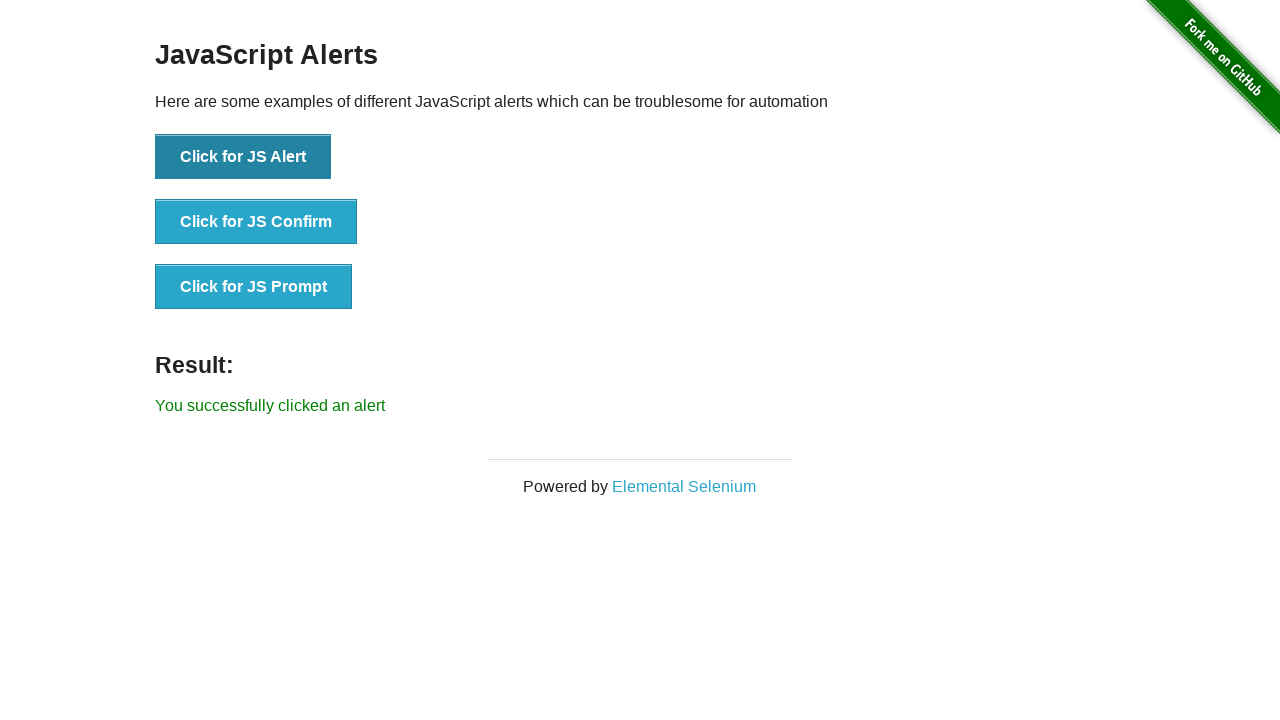